Navigates to the OrangeHRM login page and waits for it to load completely for visual verification purposes.

Starting URL: https://opensource-demo.orangehrmlive.com/web/index.php/auth/login

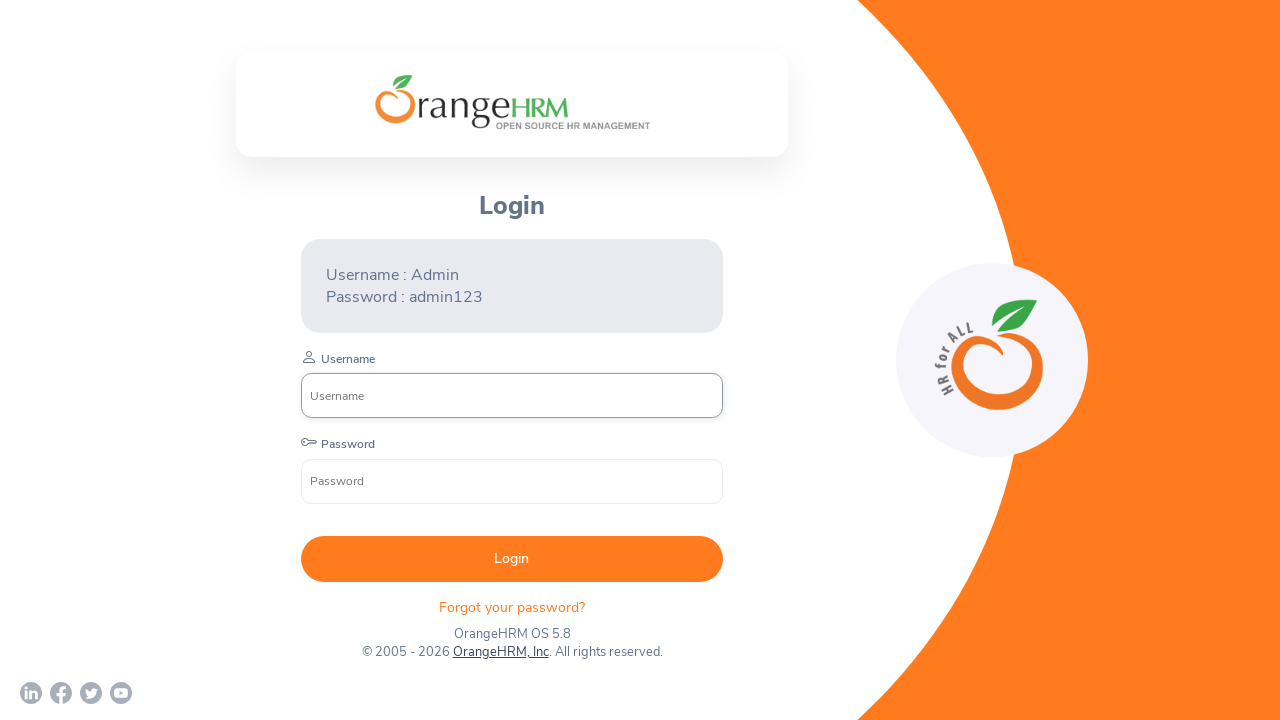

Waited for OrangeHRM login page to fully load (networkidle state)
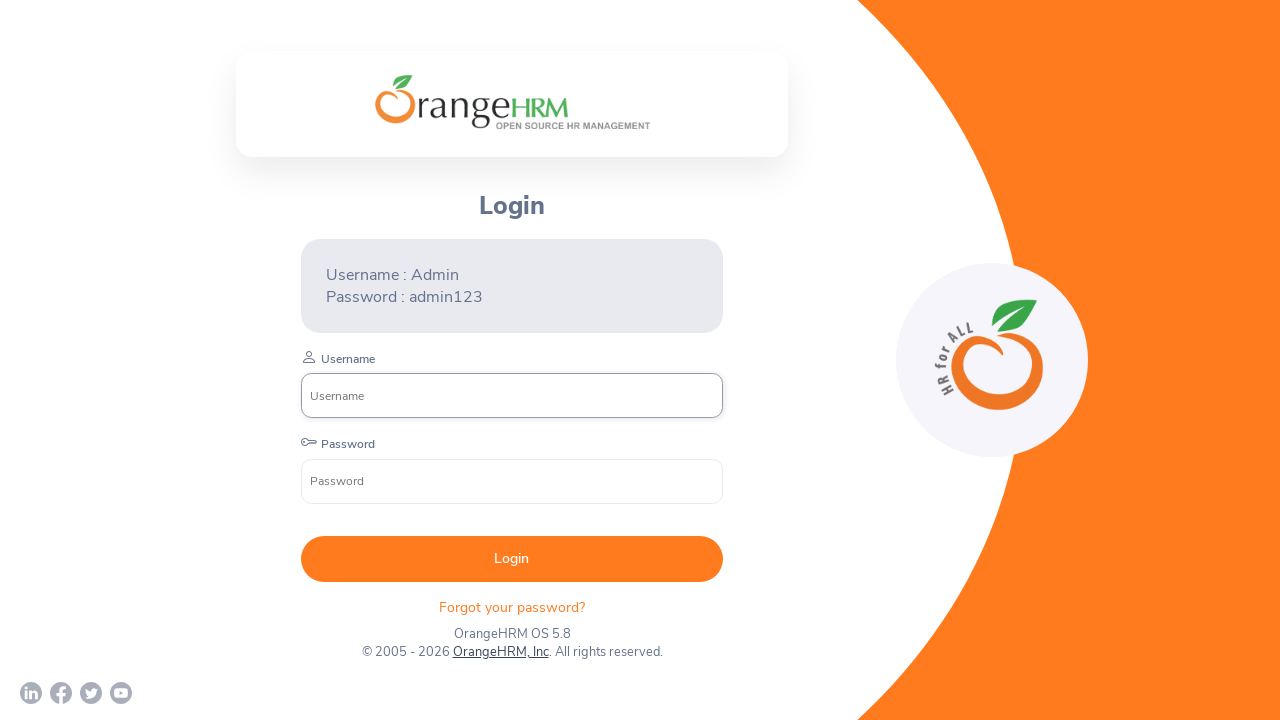

Verified login form is visible by confirming username input field exists
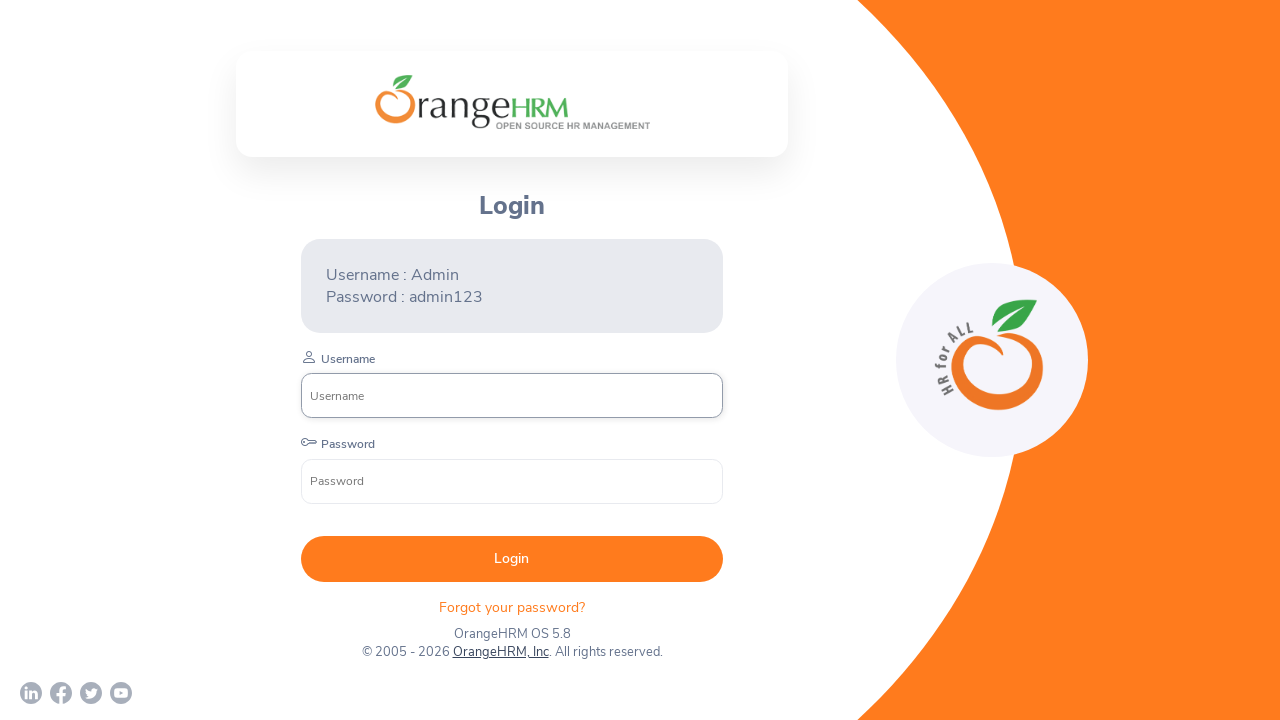

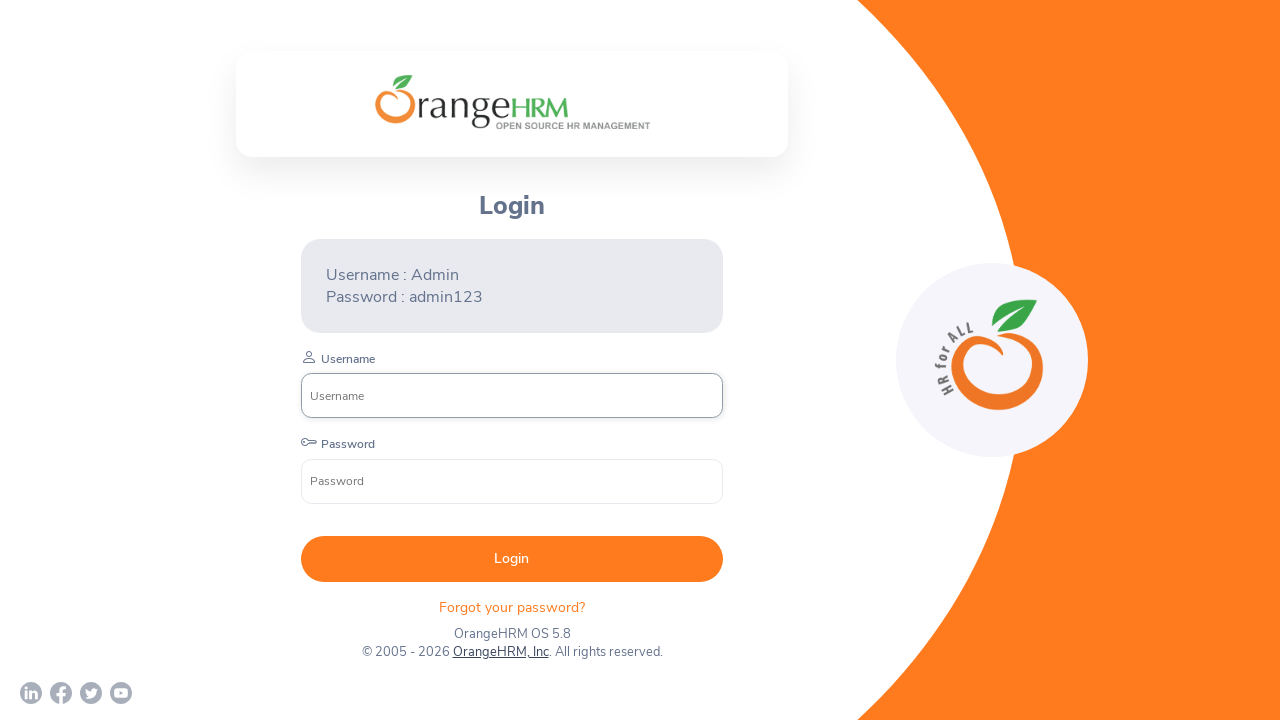